Tests selecting multiple dropdown options by their visible label texts and verifies the selections are displayed correctly

Starting URL: https://dantegrek.github.io/testautomation-playground/forms.html

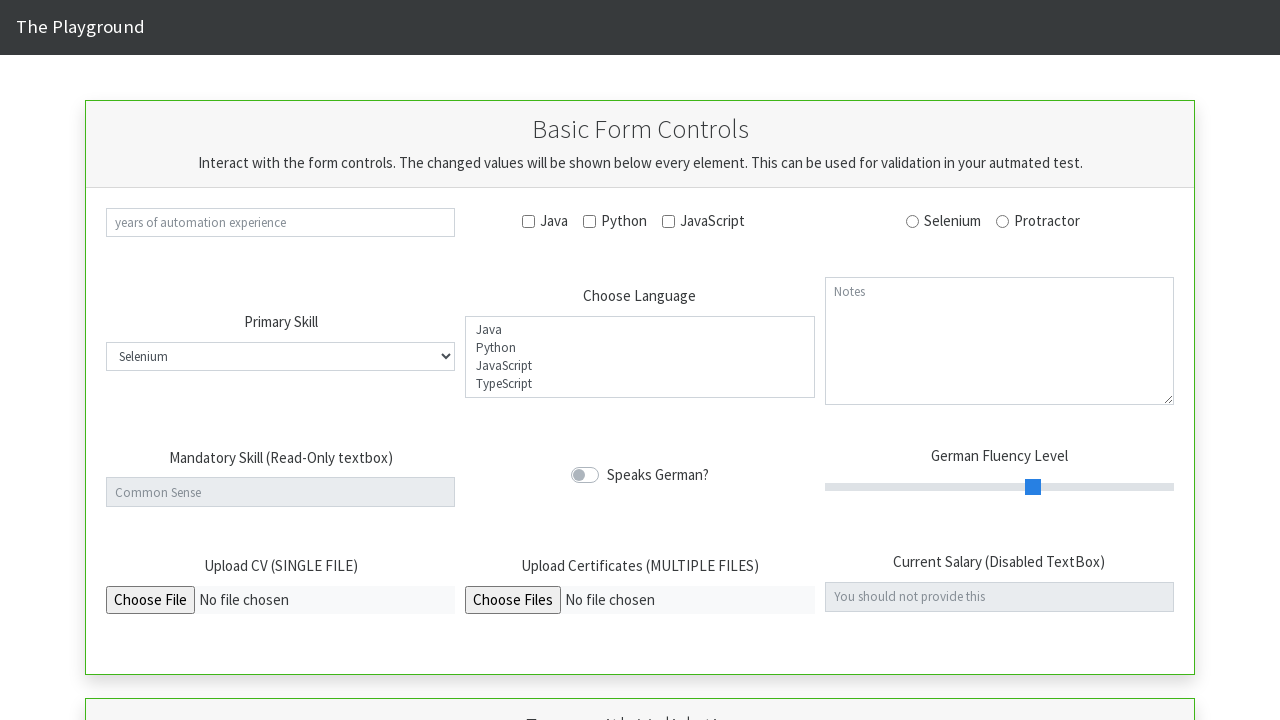

Waited for page to fully load (networkidle)
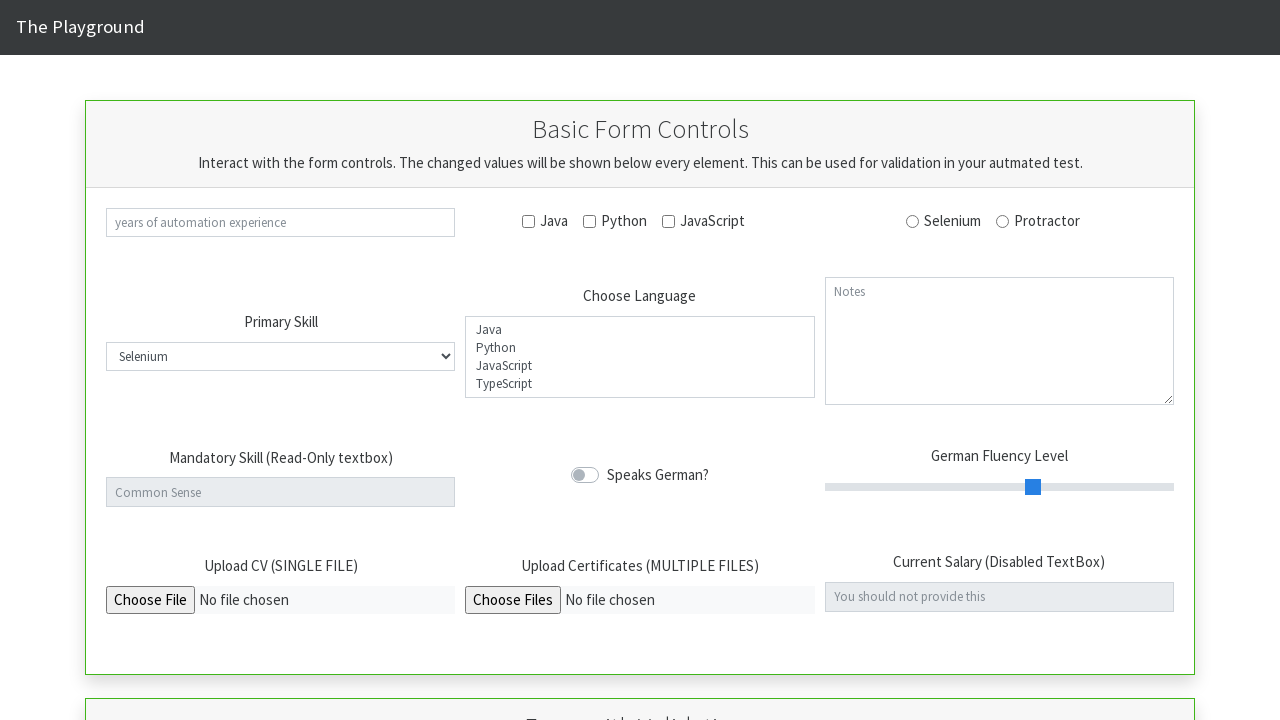

Selected 'Java' and 'JavaScript' from the language dropdown by label on #select_lang
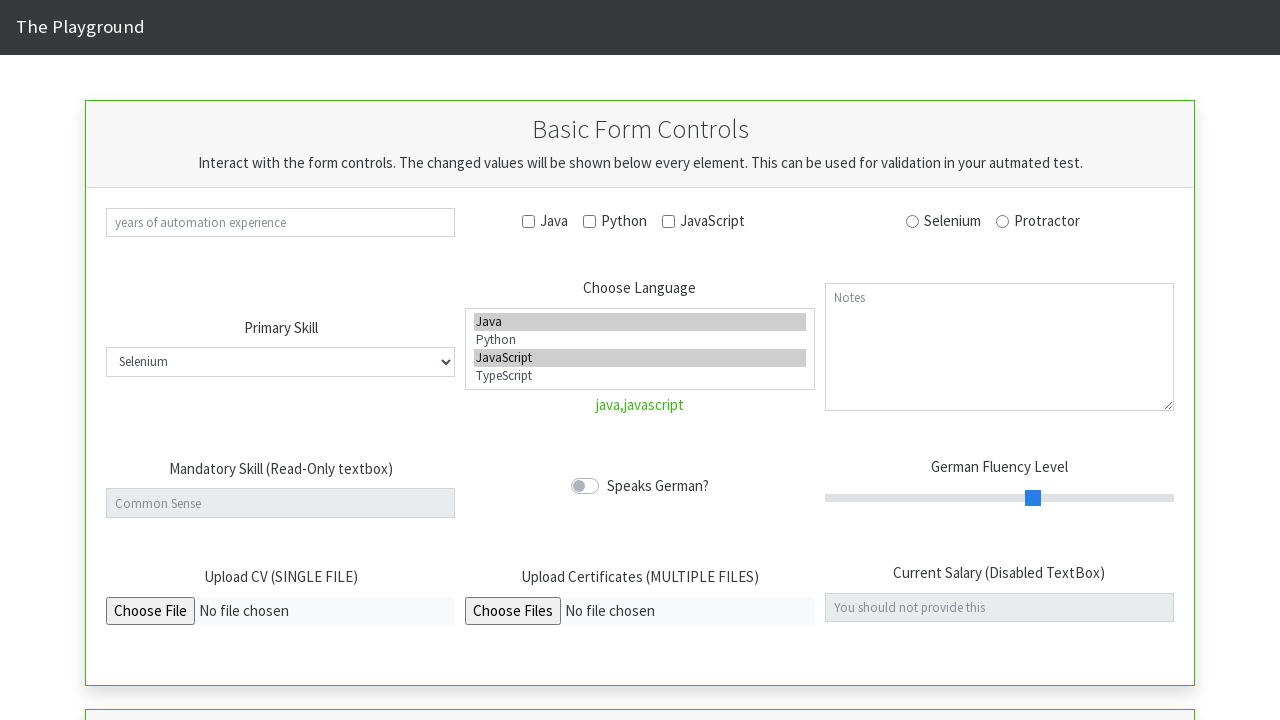

Validation element appeared
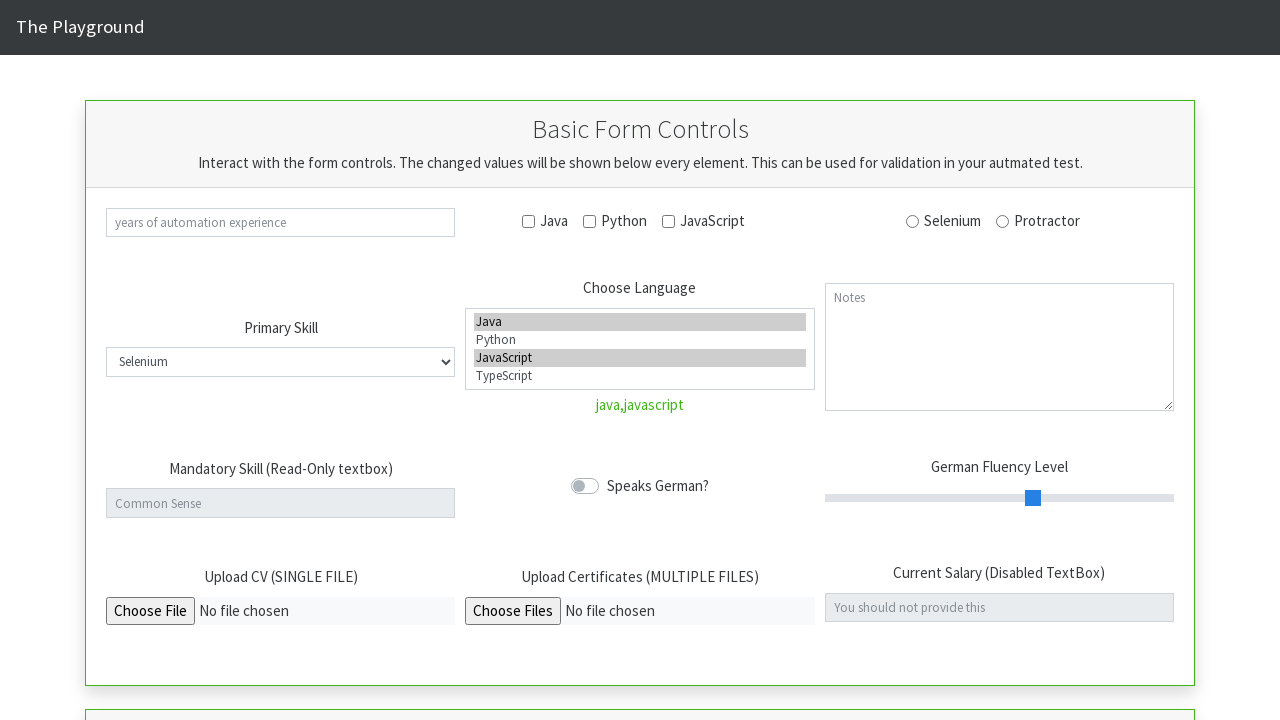

Asserted validation element is visible
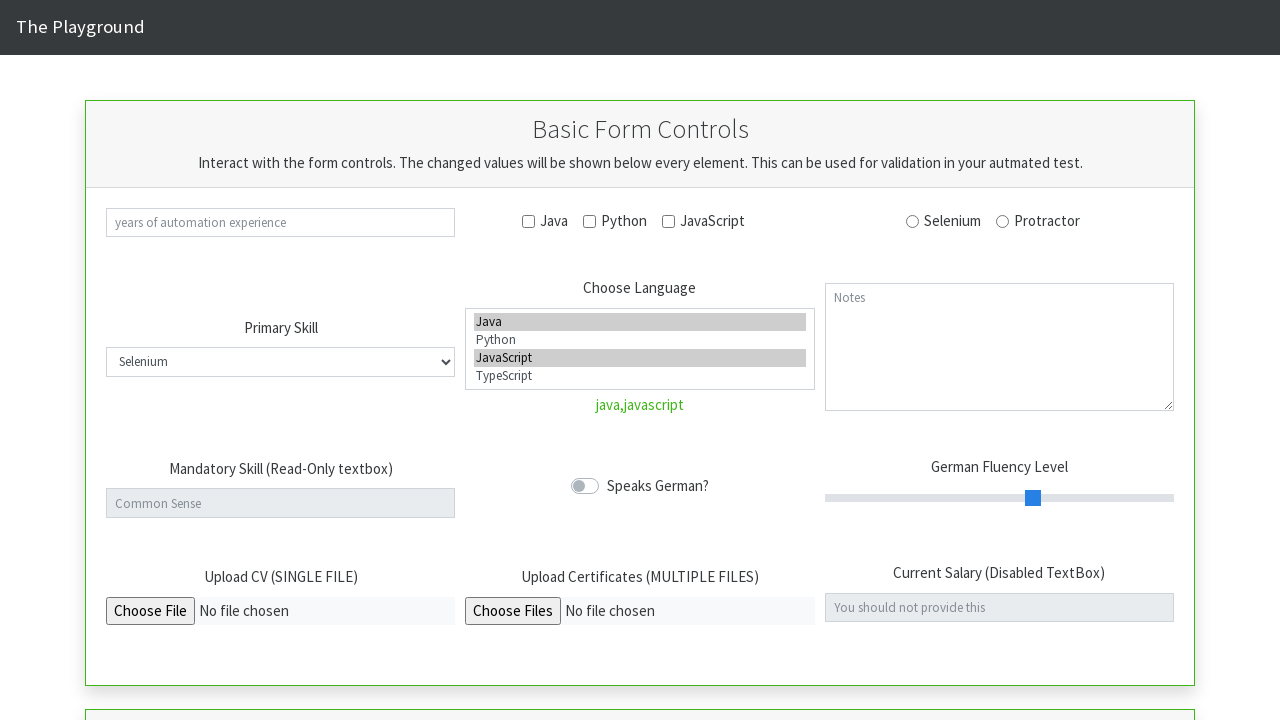

Asserted validation element displays 'java,javascript' as selected values
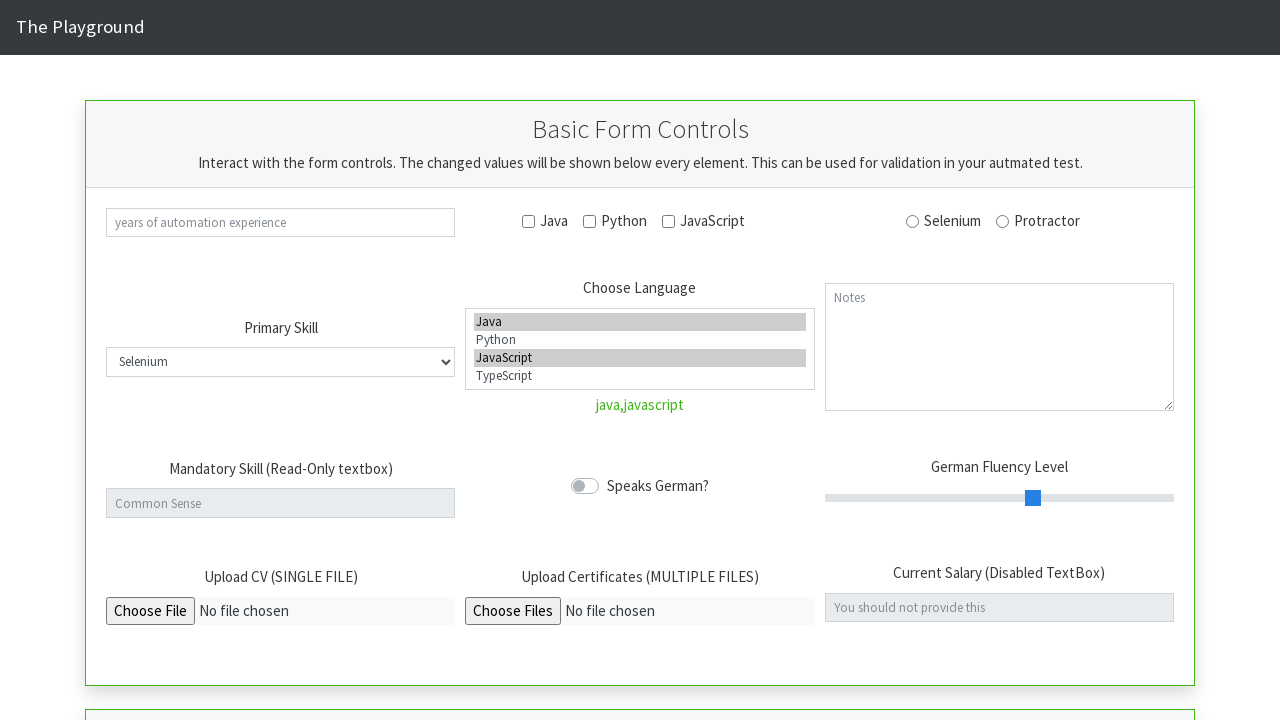

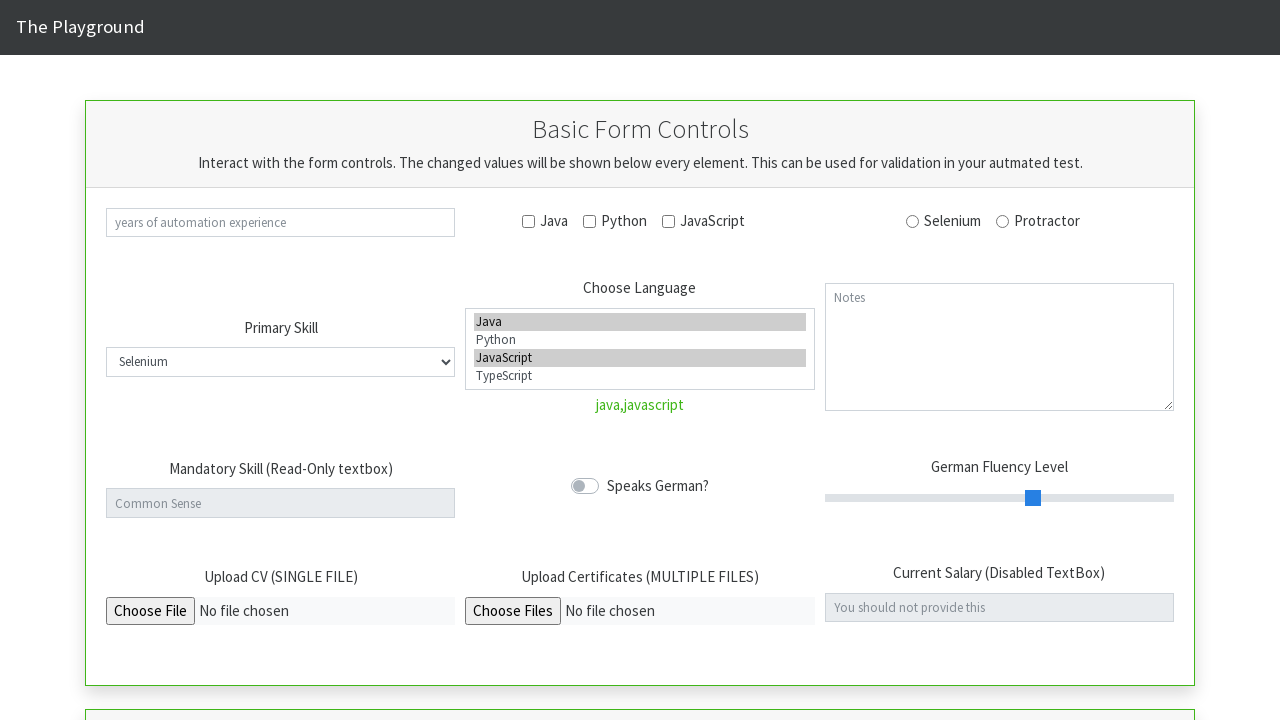